Navigates to DuckDuckGo homepage and verifies the page loads successfully

Starting URL: https://duckduckgo.com

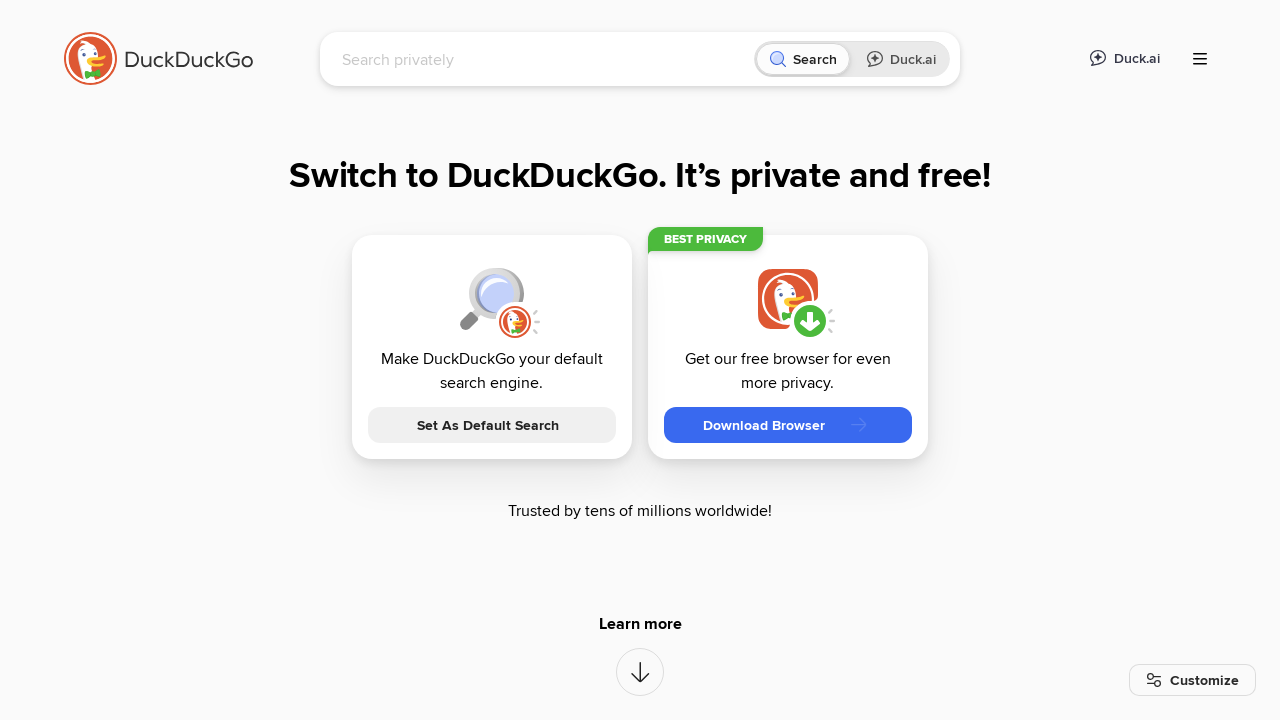

DuckDuckGo page body loaded successfully
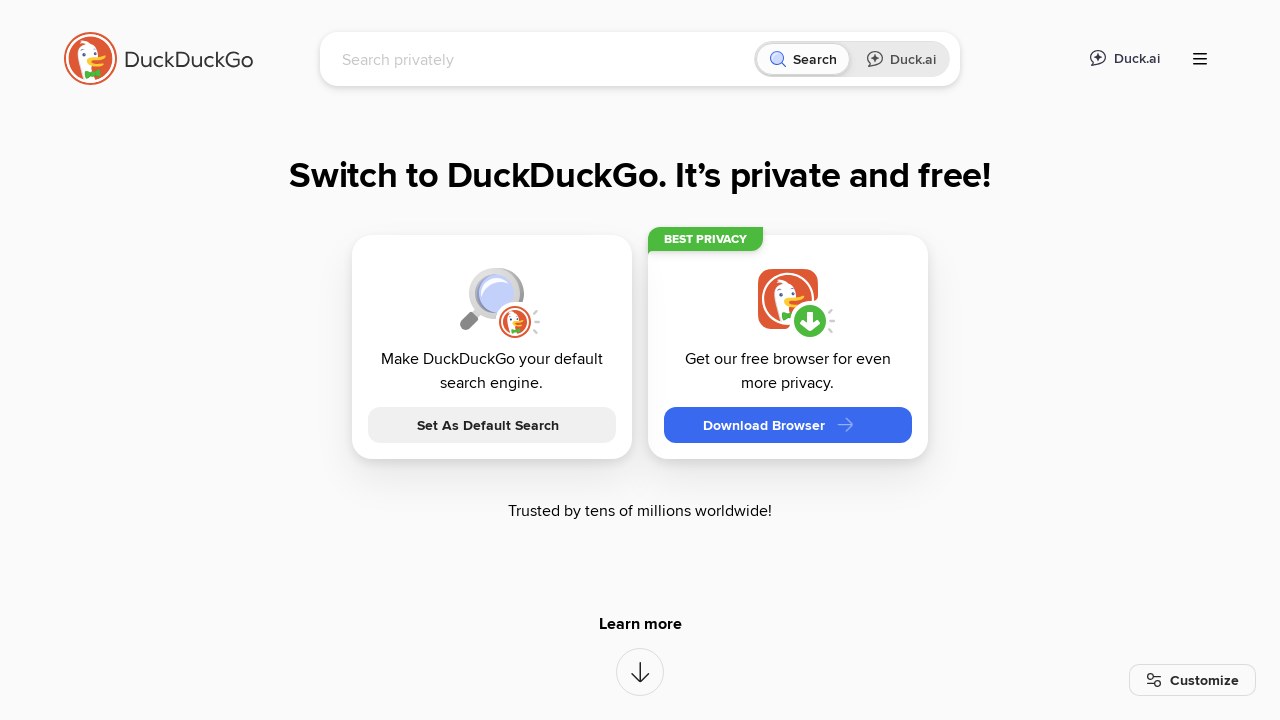

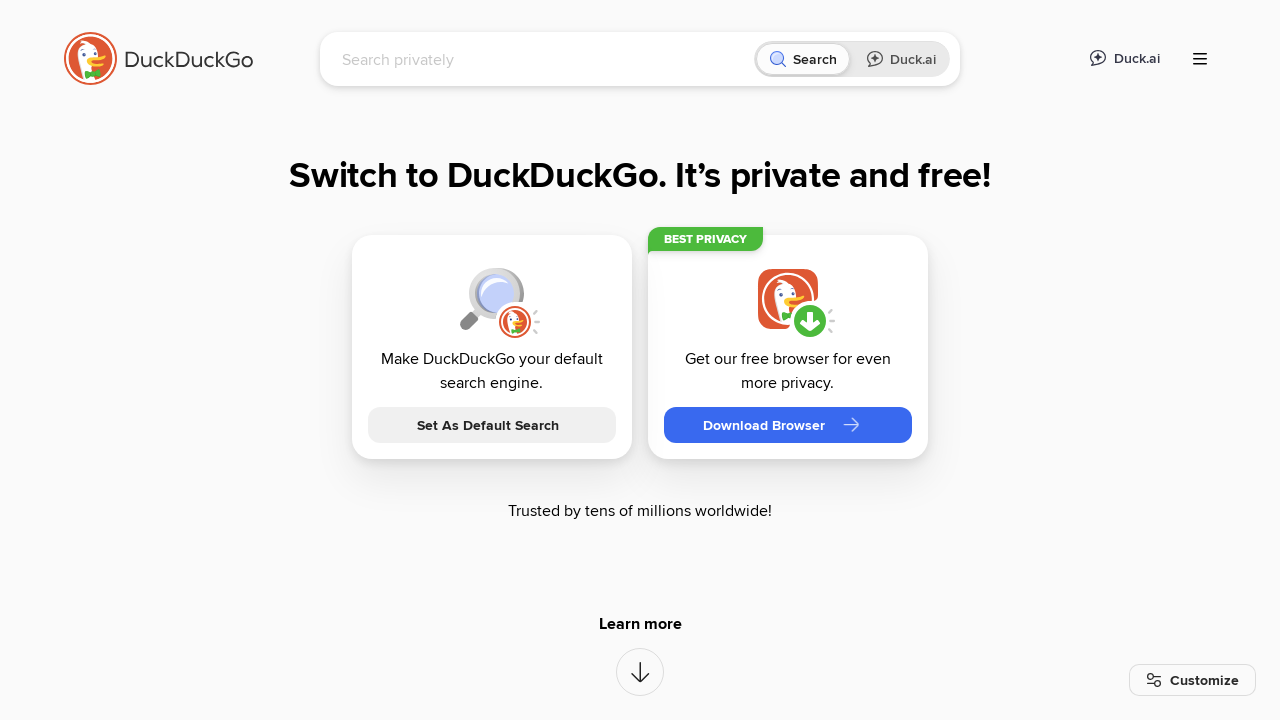